Tests the creation of a donation point by filling out a registration form with name, email, CEP (postal code), address details, selecting pet type, and submitting the form to verify successful registration.

Starting URL: https://petlov.vercel.app/signup

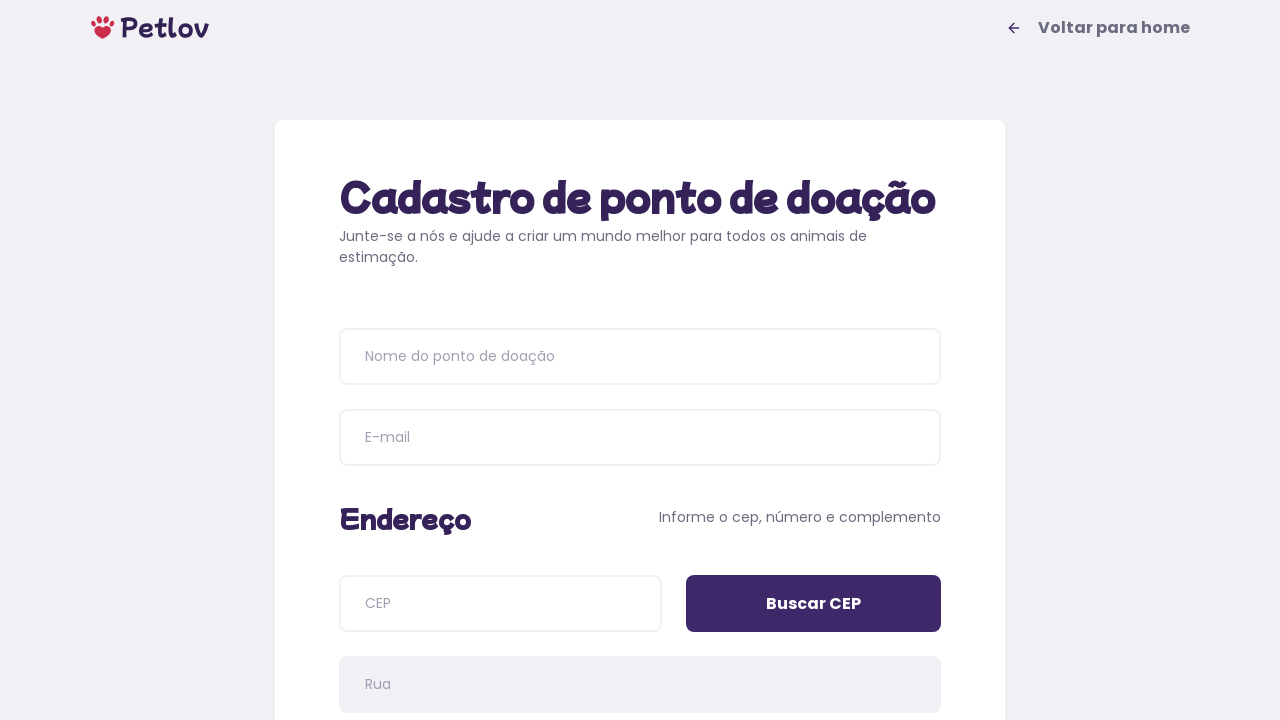

Page title loaded
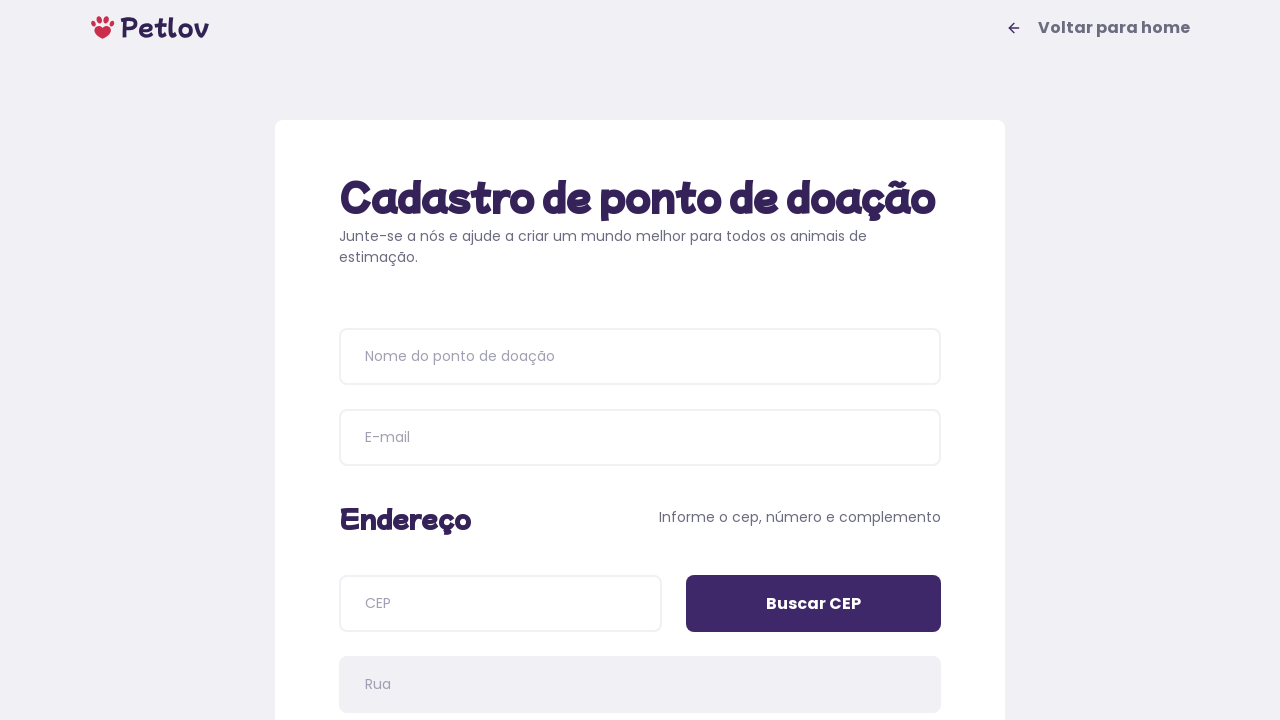

Filled donation point name with 'Ponto Amigo Animal' on input[placeholder='Nome do ponto de doação']
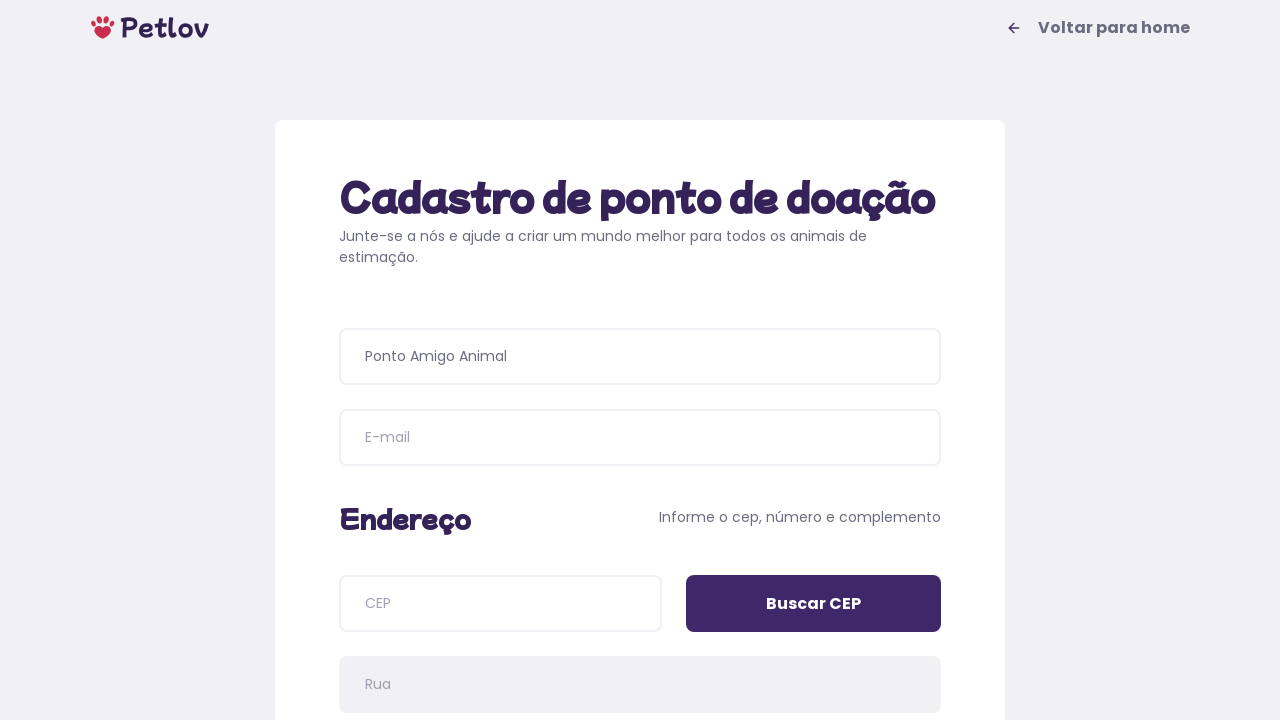

Filled email field with 'pontodoacao@email.com' on input[name='email']
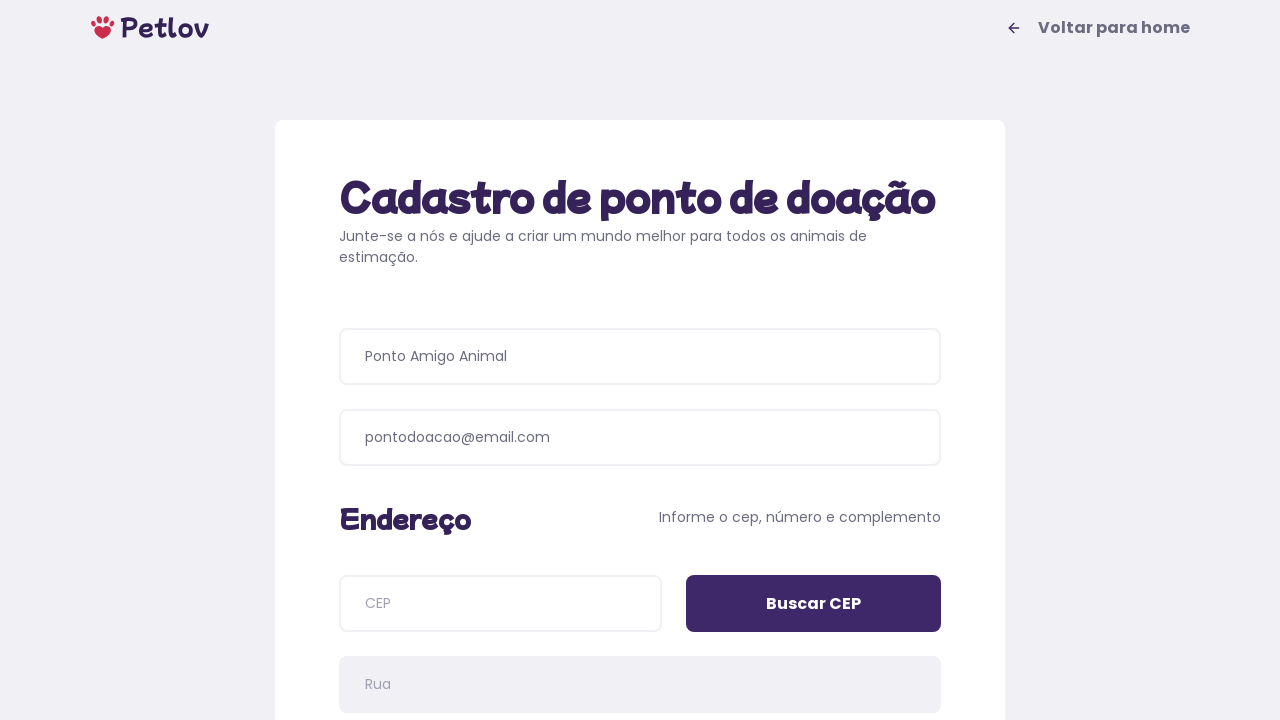

Filled CEP field with '01153000' on input[name='cep']
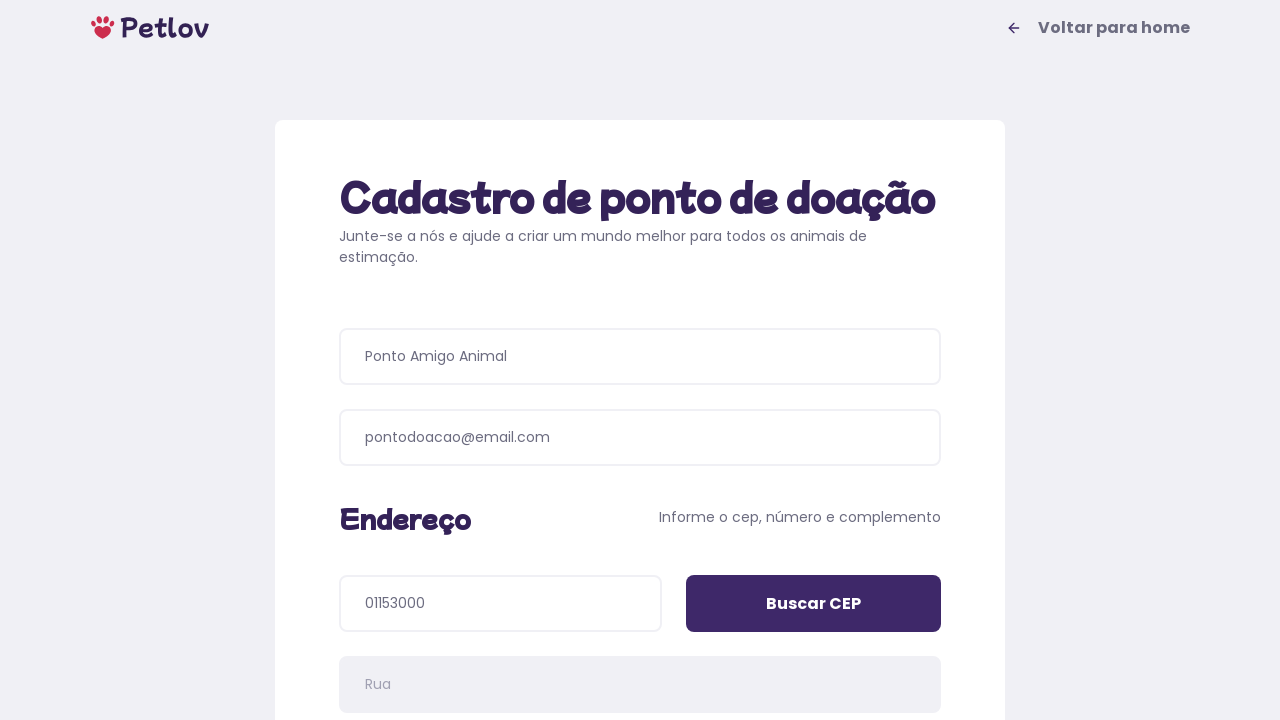

Clicked CEP search button at (814, 604) on input[value='Buscar CEP']
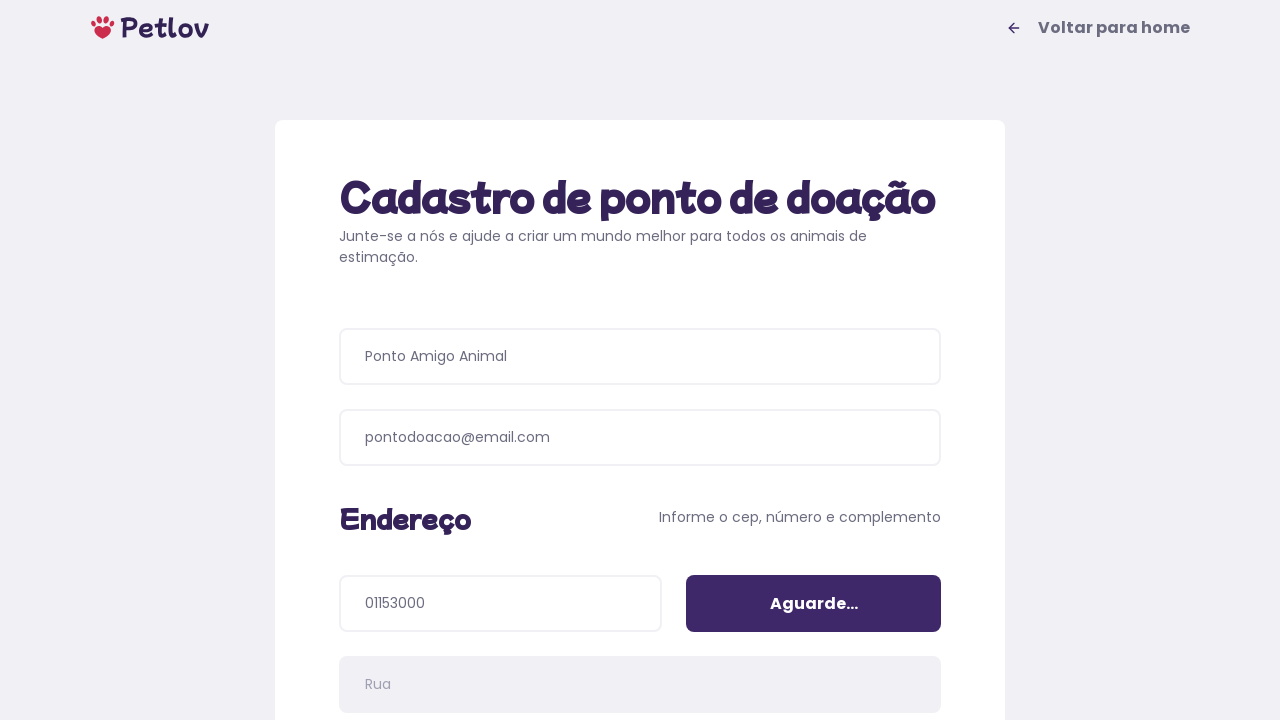

Filled address number with '125' on input[name='addressNumber']
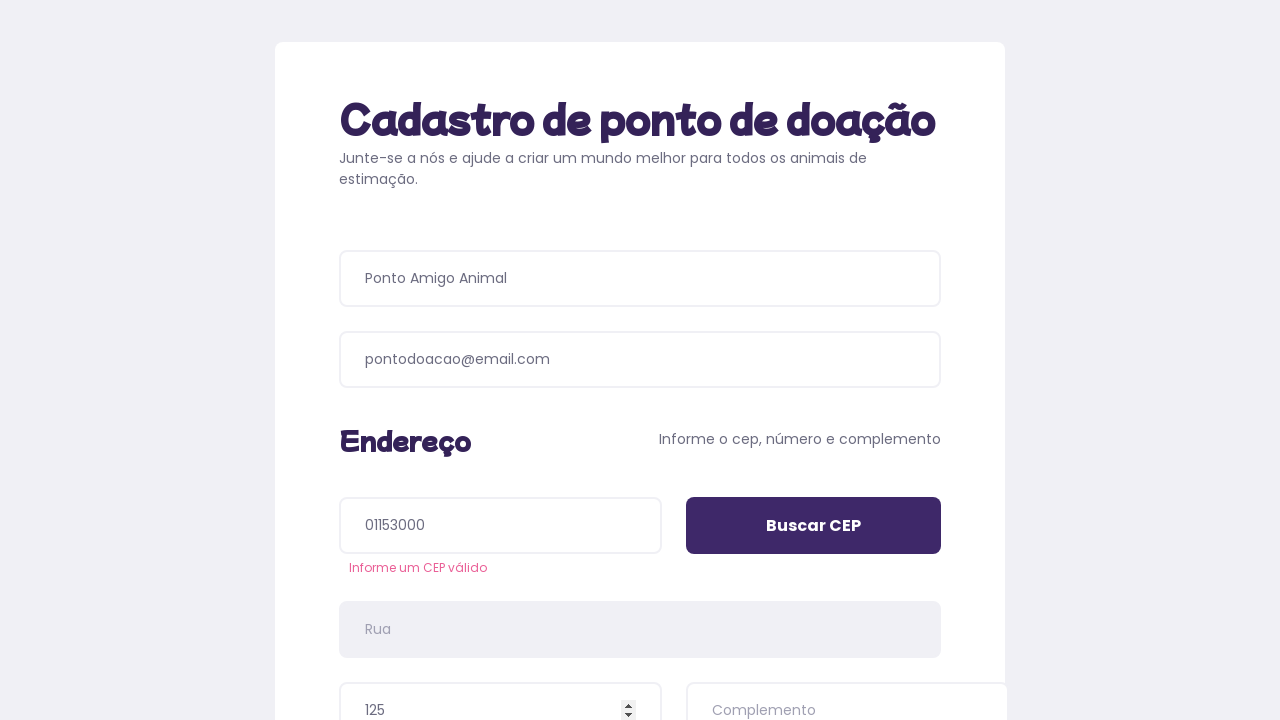

Filled address details with 'Próximo ao parque central' on input[name='addressDetails']
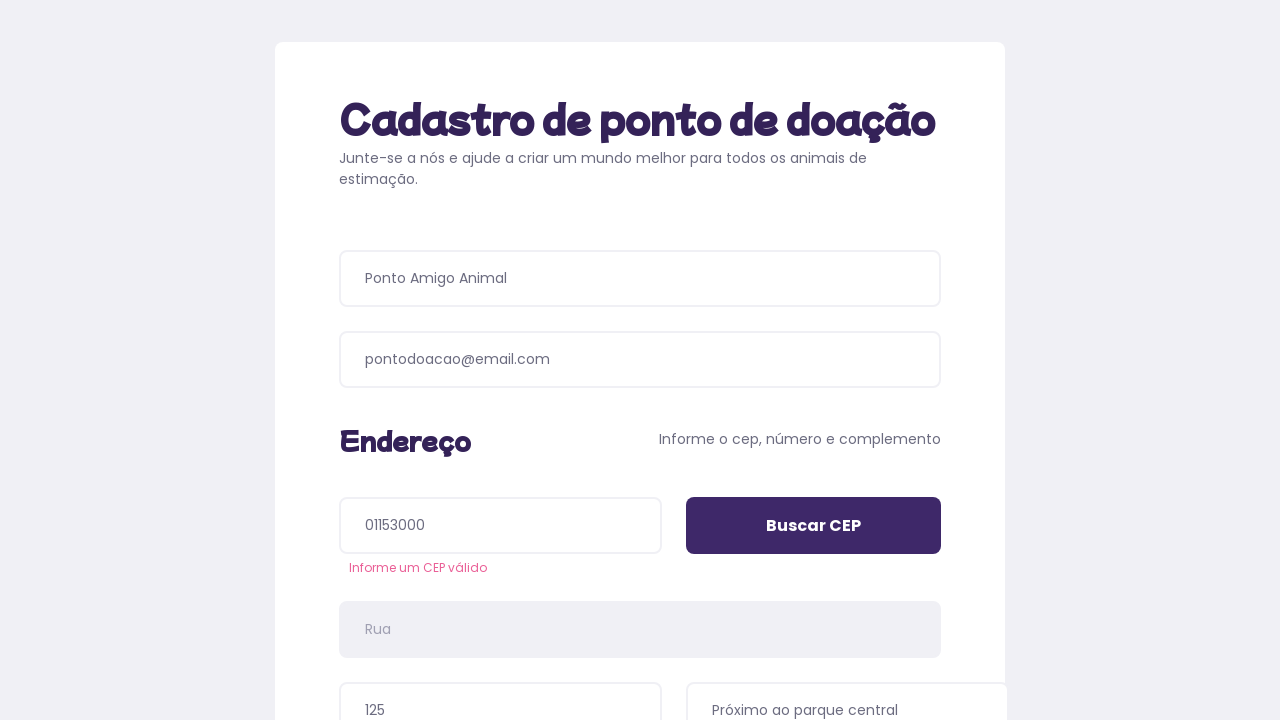

Selected 'Cachorros' (Dogs) pet type at (486, 390) on //span[text()="Cachorros"]/..
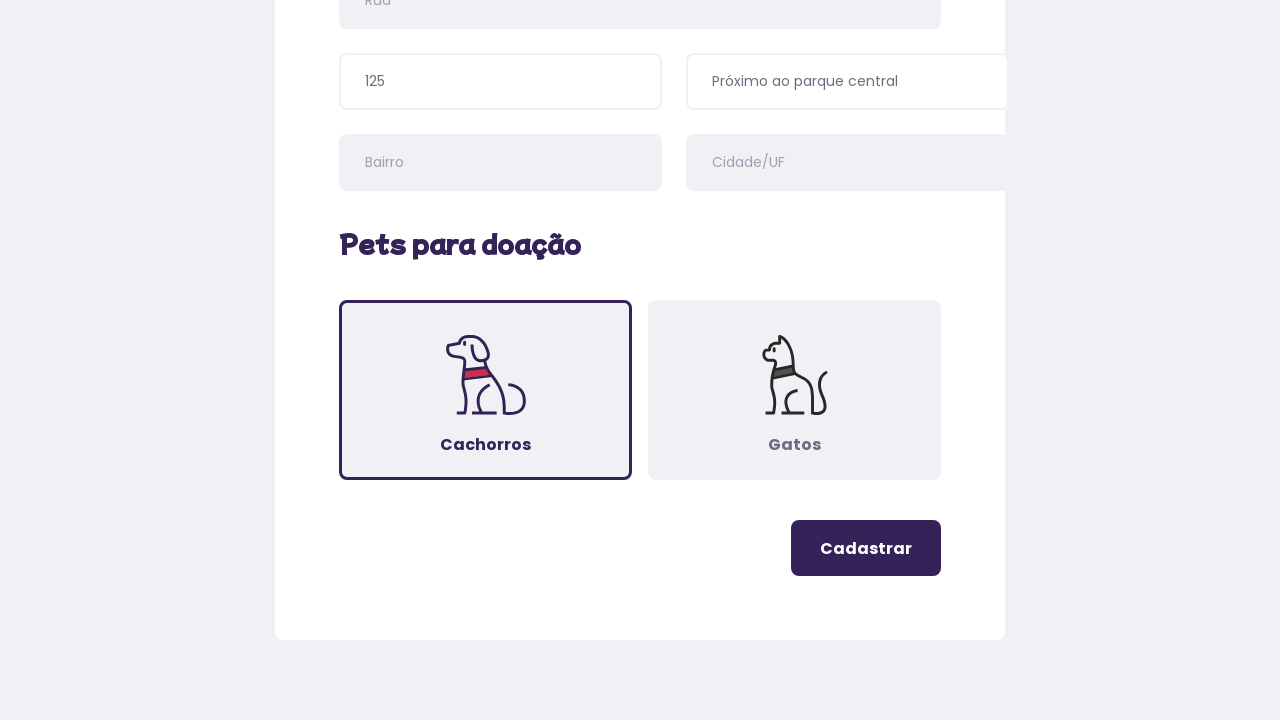

Clicked register button to submit form at (866, 548) on .button-register
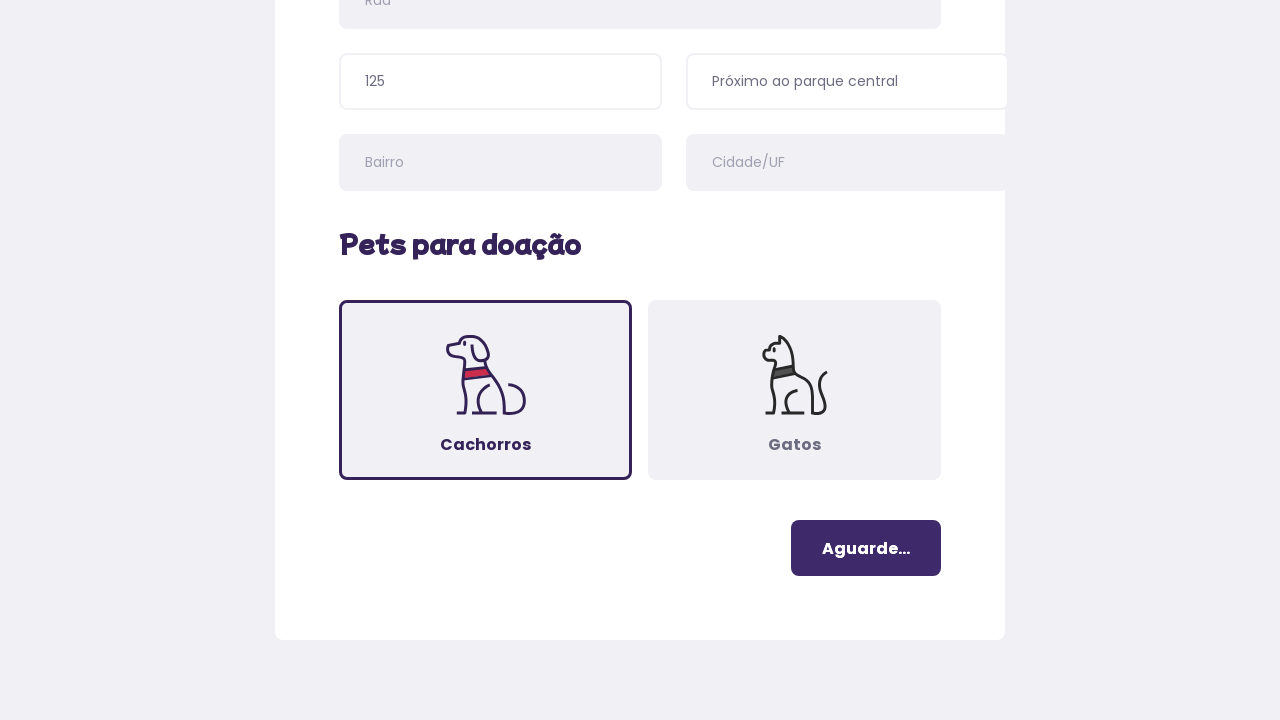

Success message appeared - donation point registration completed
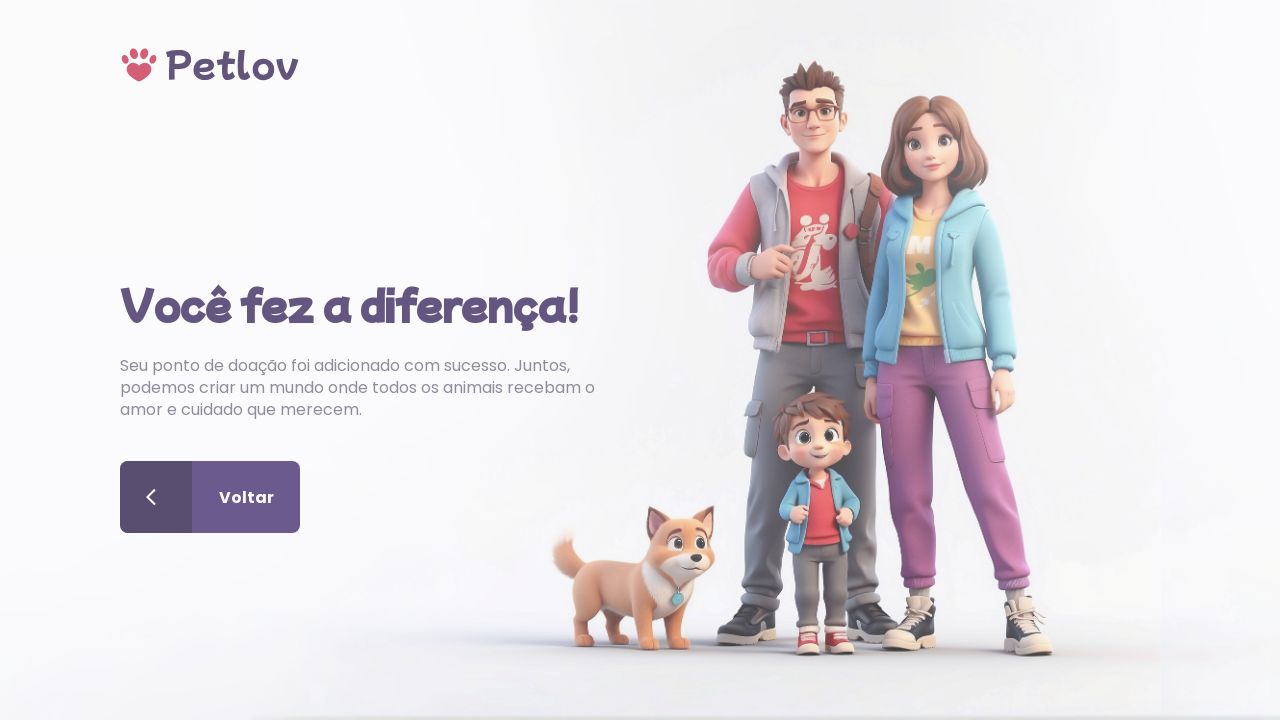

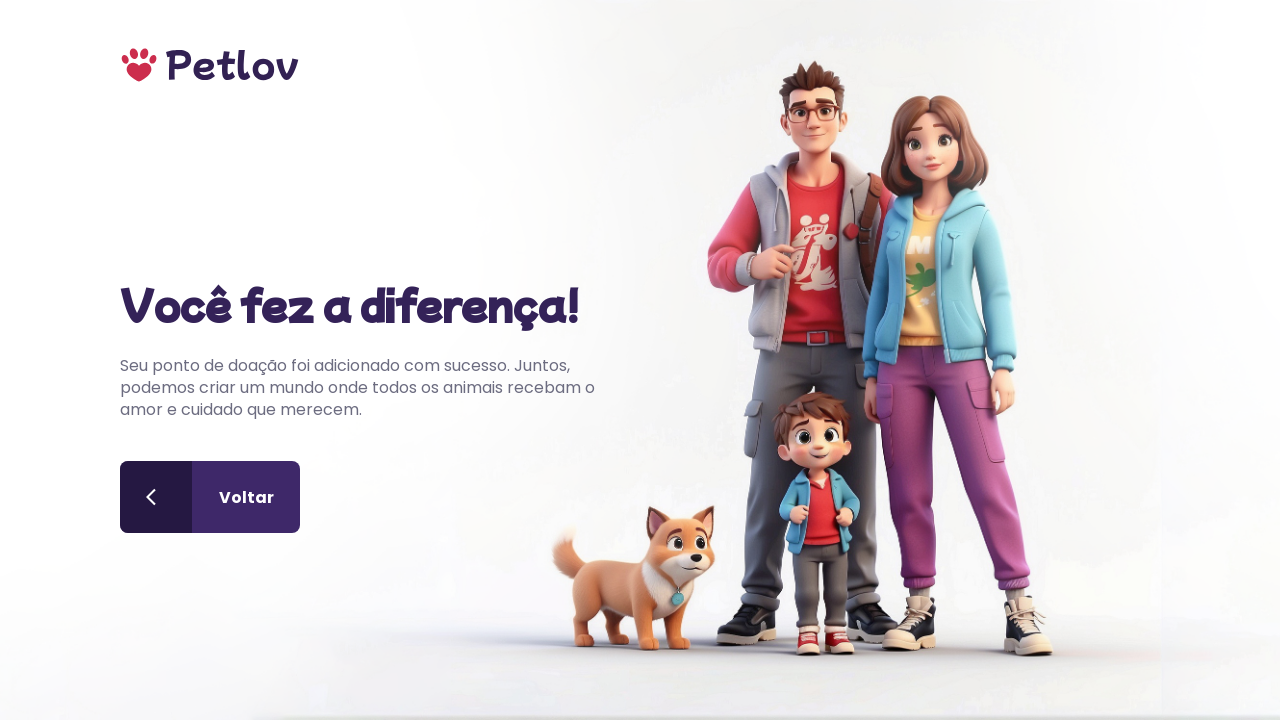